Tests finding and clicking a link by partial text (calculated from a math formula), then fills out a personal information form with first name, last name, city, and country fields, and submits it.

Starting URL: http://suninjuly.github.io/find_link_text

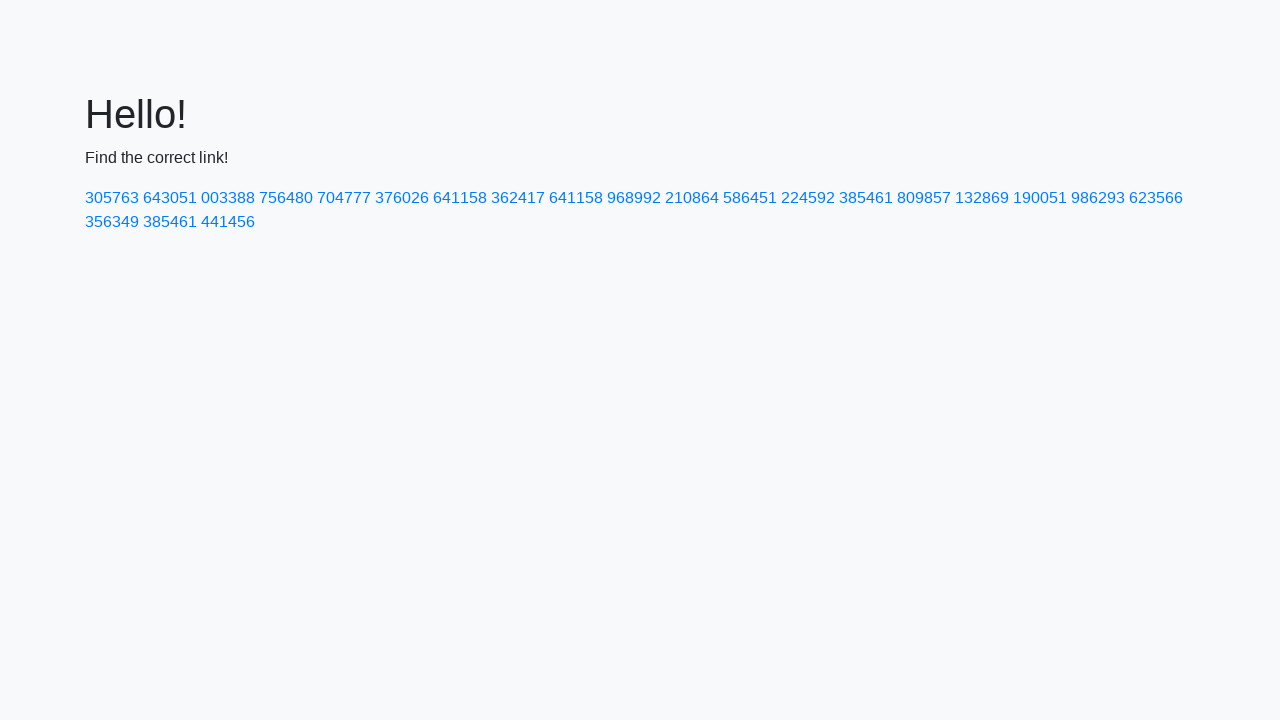

Calculated link code from math formula: 224592
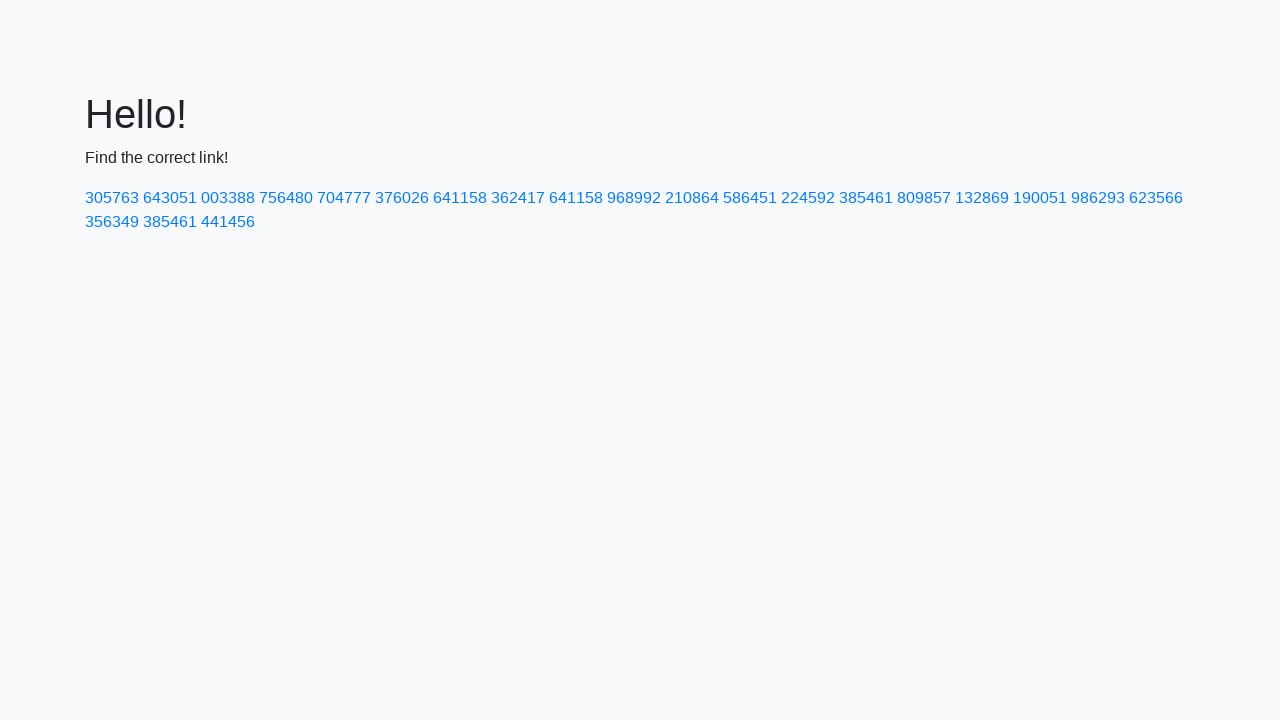

Clicked link with calculated code '224592' at (808, 198) on a:has-text('224592')
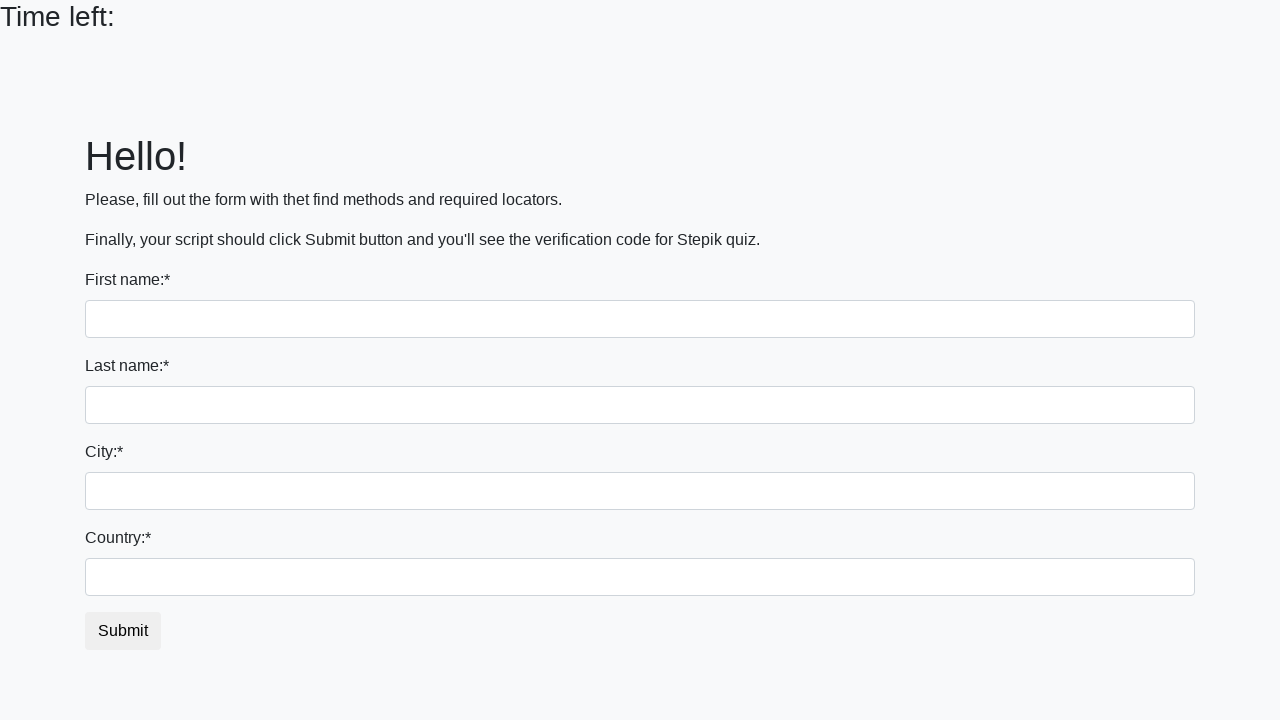

Filled first name field with 'Ivan' on input
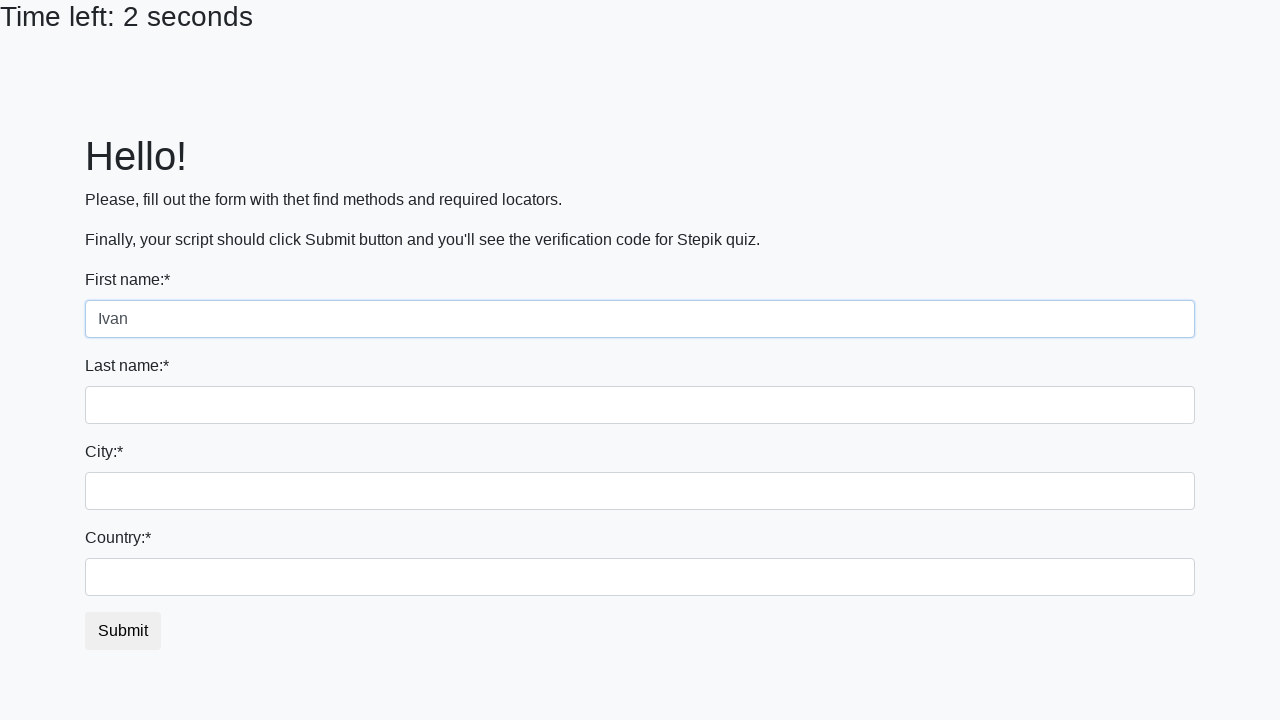

Filled last name field with 'Petrov' on input[name='last_name']
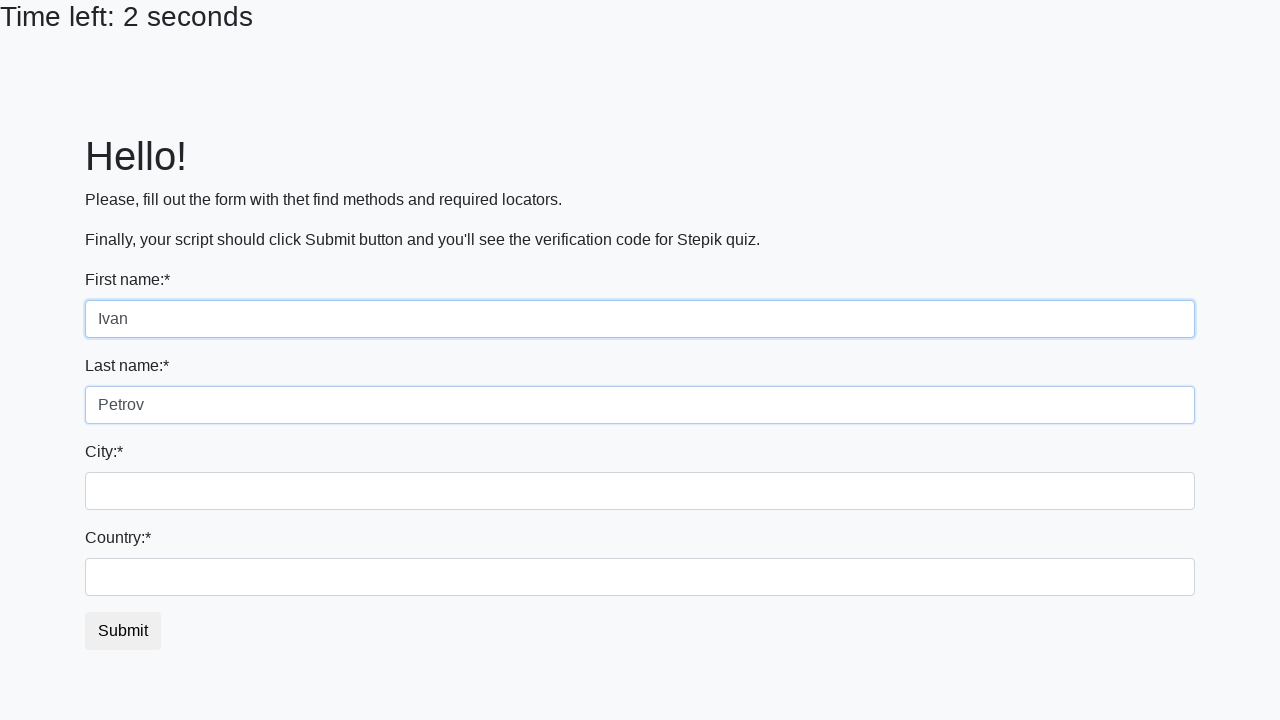

Filled city field with 'Smolensk' on .city
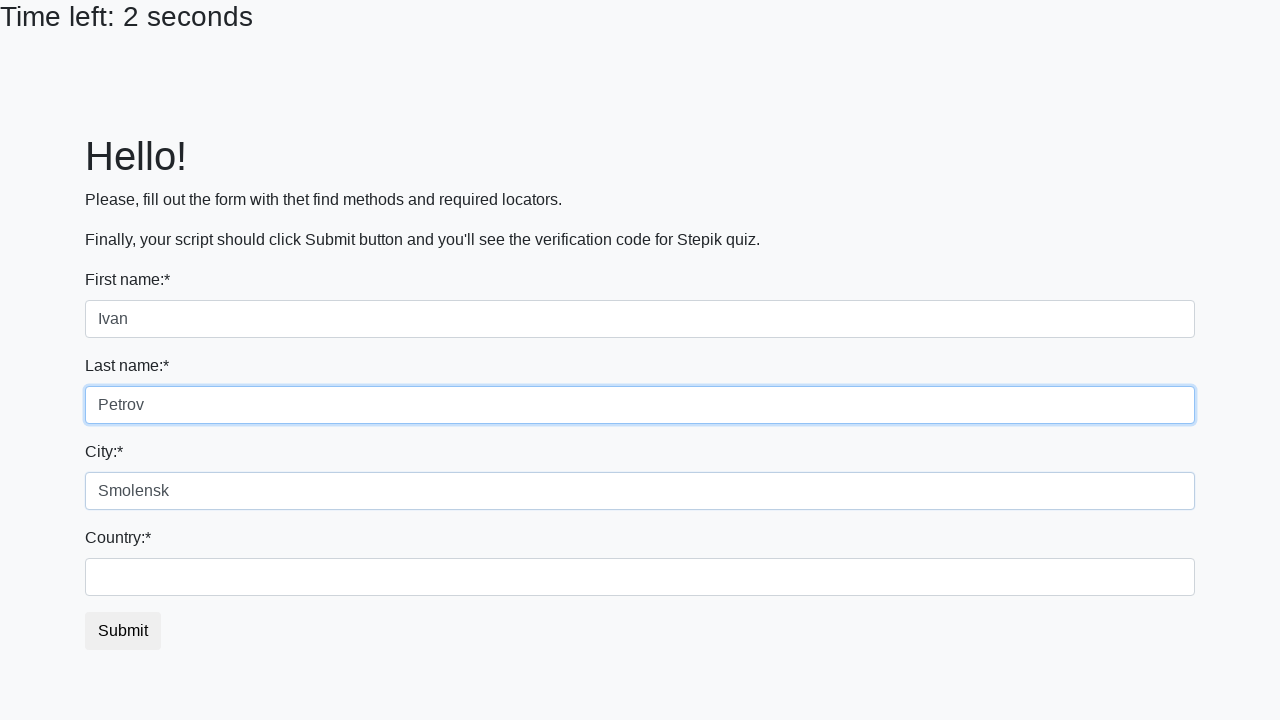

Filled country field with 'Russia' on #country
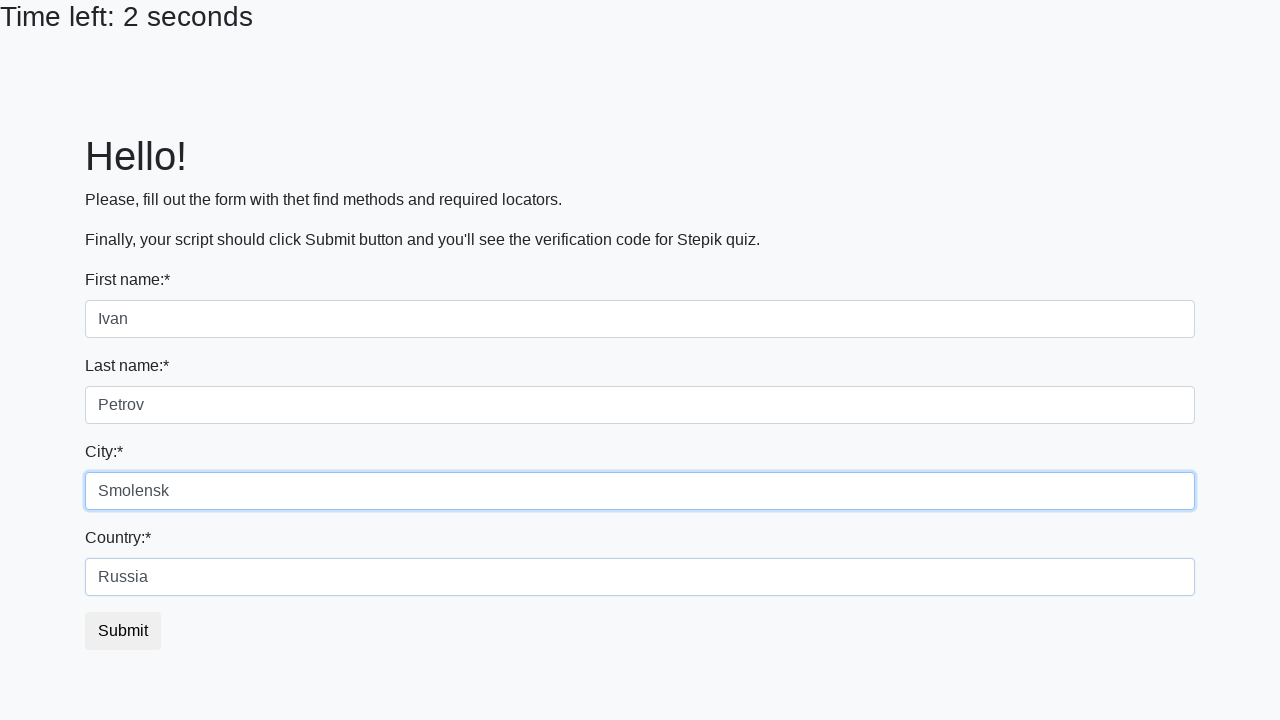

Clicked submit button to submit the form at (123, 631) on button.btn
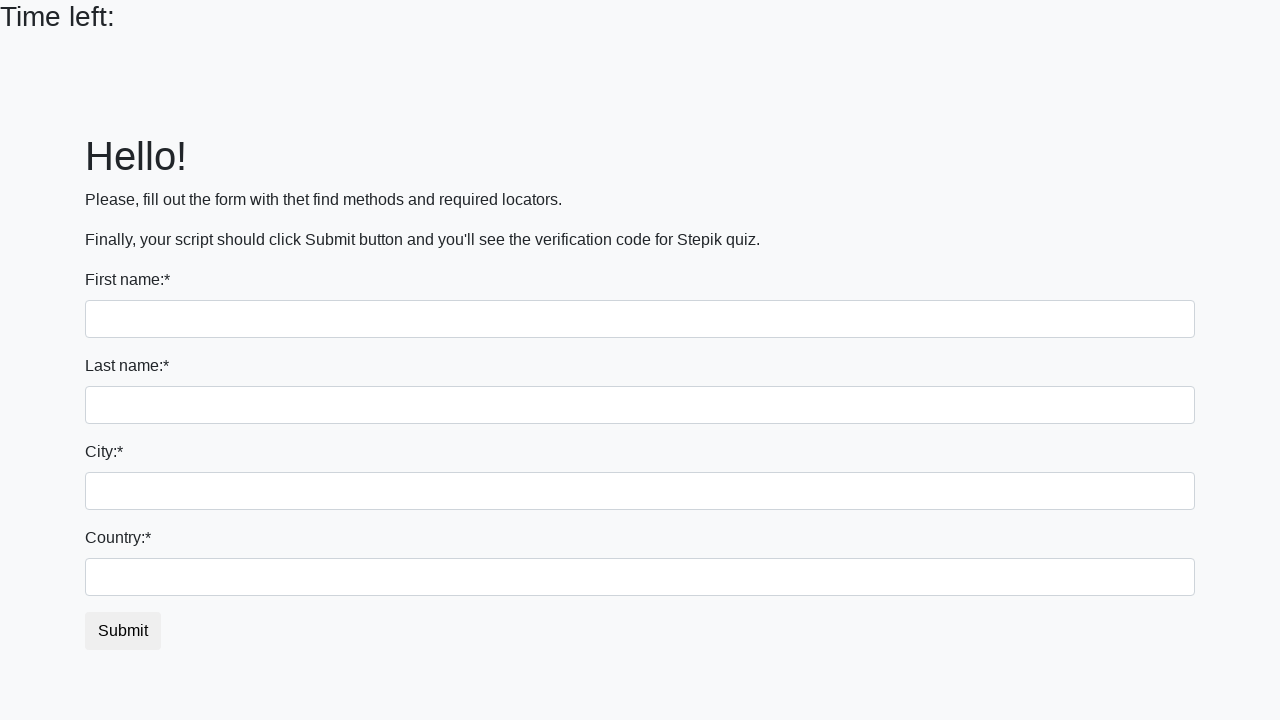

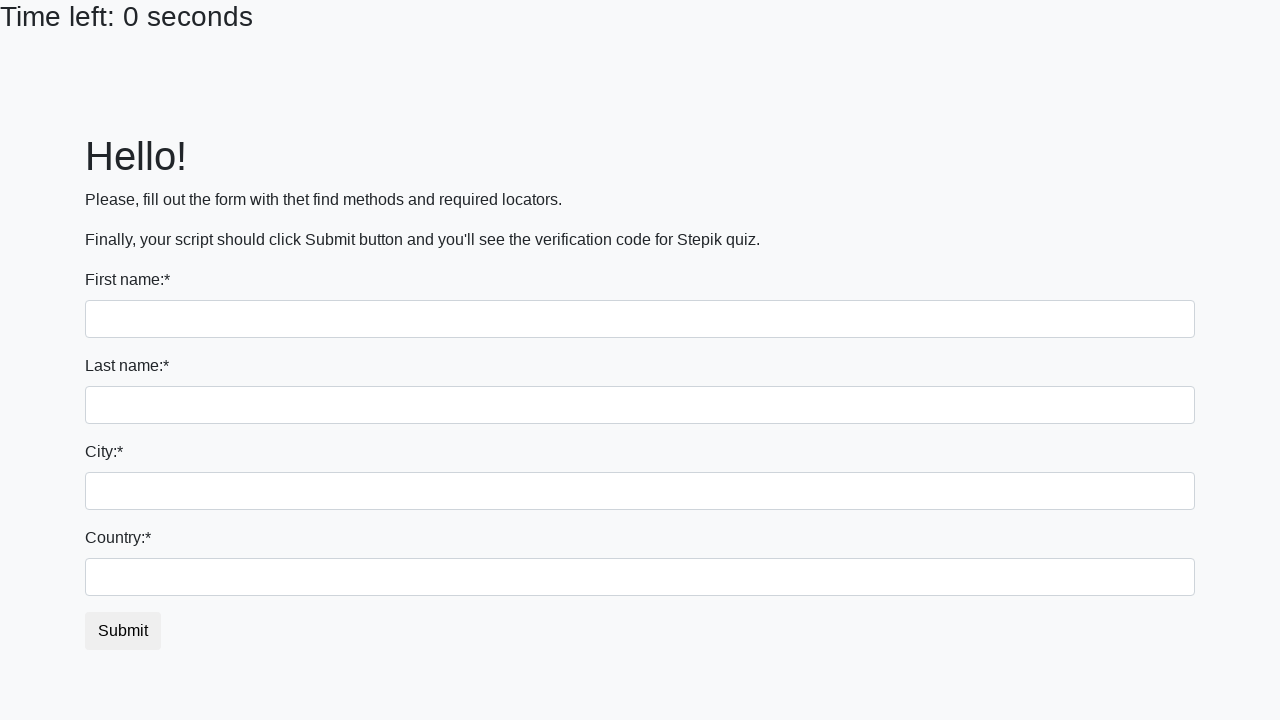